Tests the random.org integer generator by filling in min and max values in a form, submitting it, and verifying the response contains the expected text about random numbers.

Starting URL: http://www.random.org/integers/

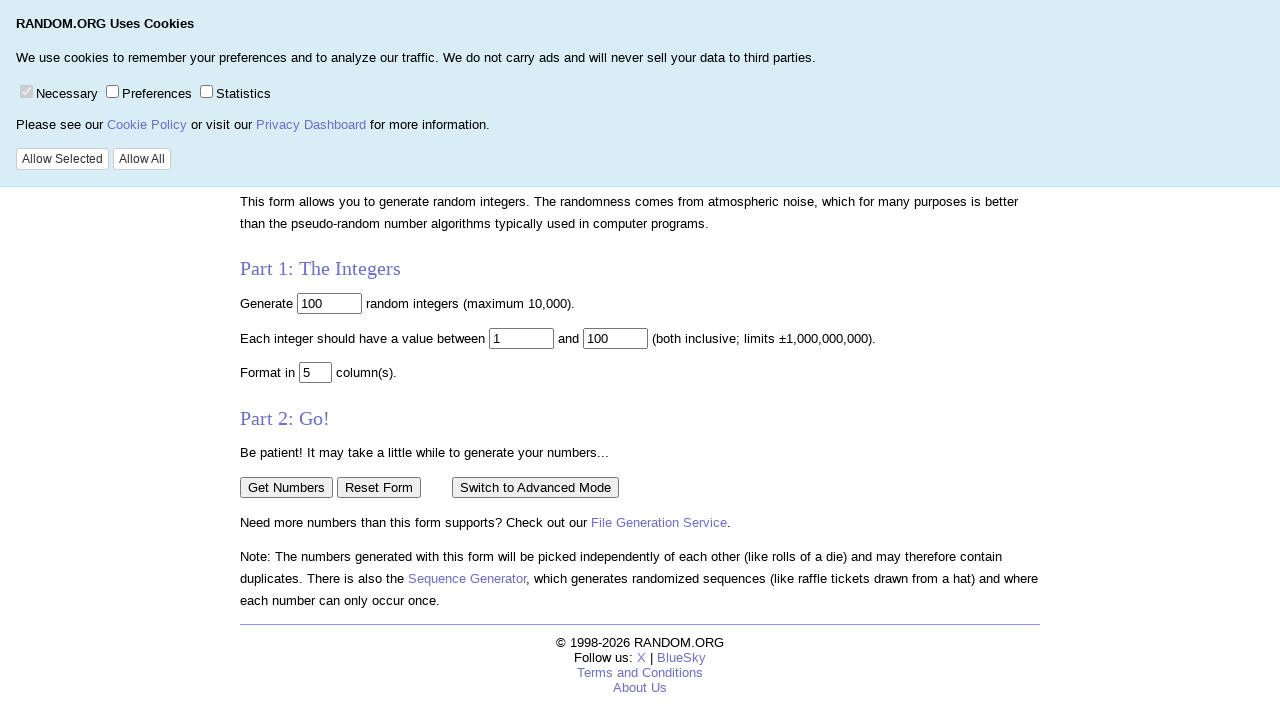

Cleared the minimum value field on input[name='min']
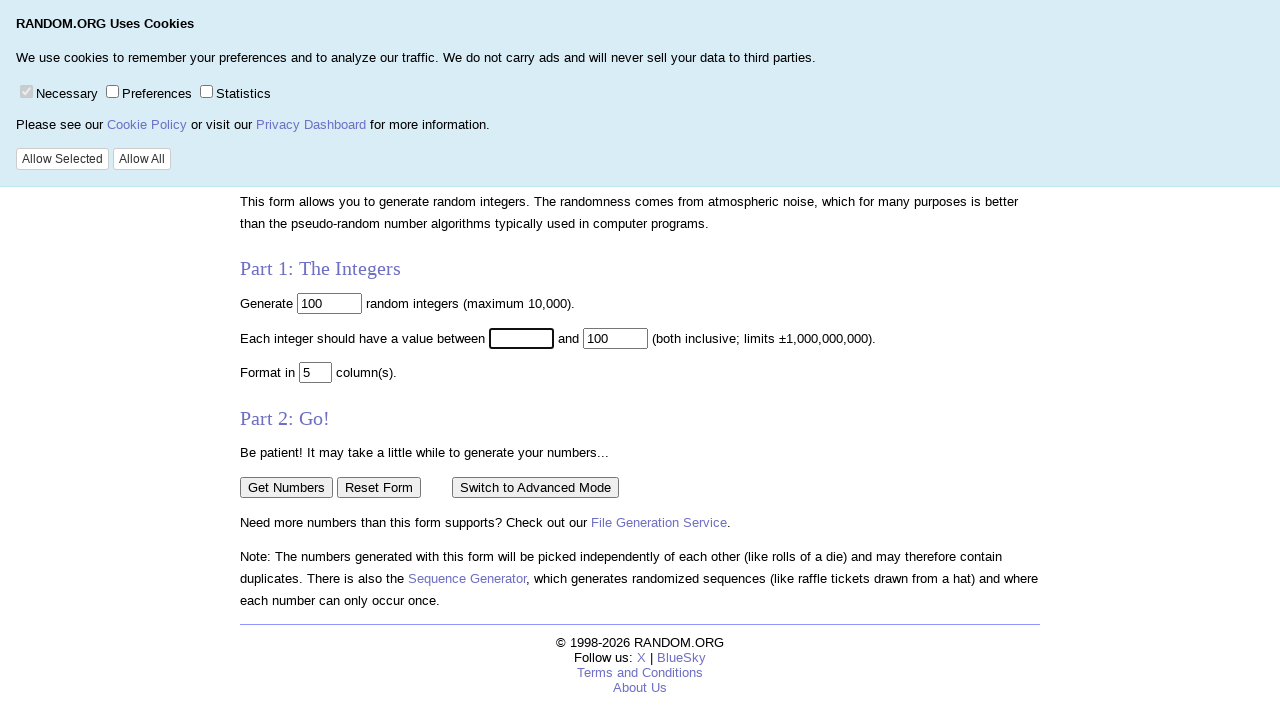

Filled minimum value field with '5' on input[name='min']
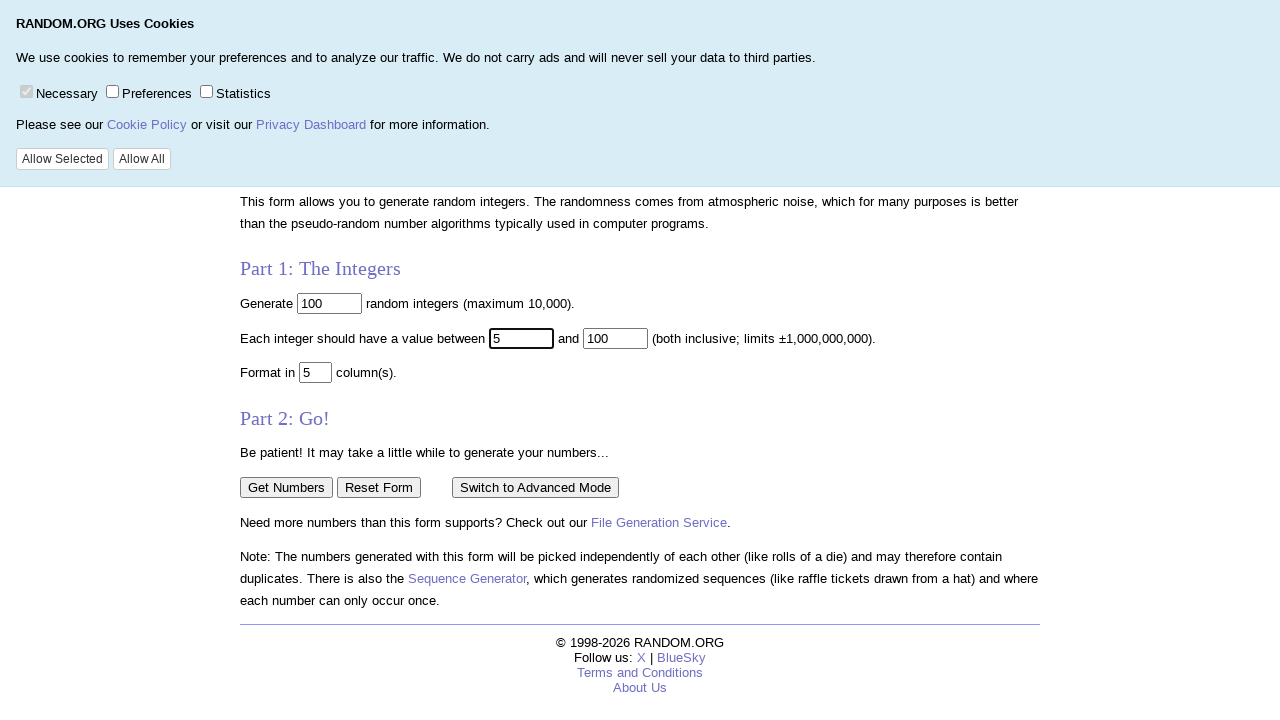

Cleared the maximum value field on input[name='max']
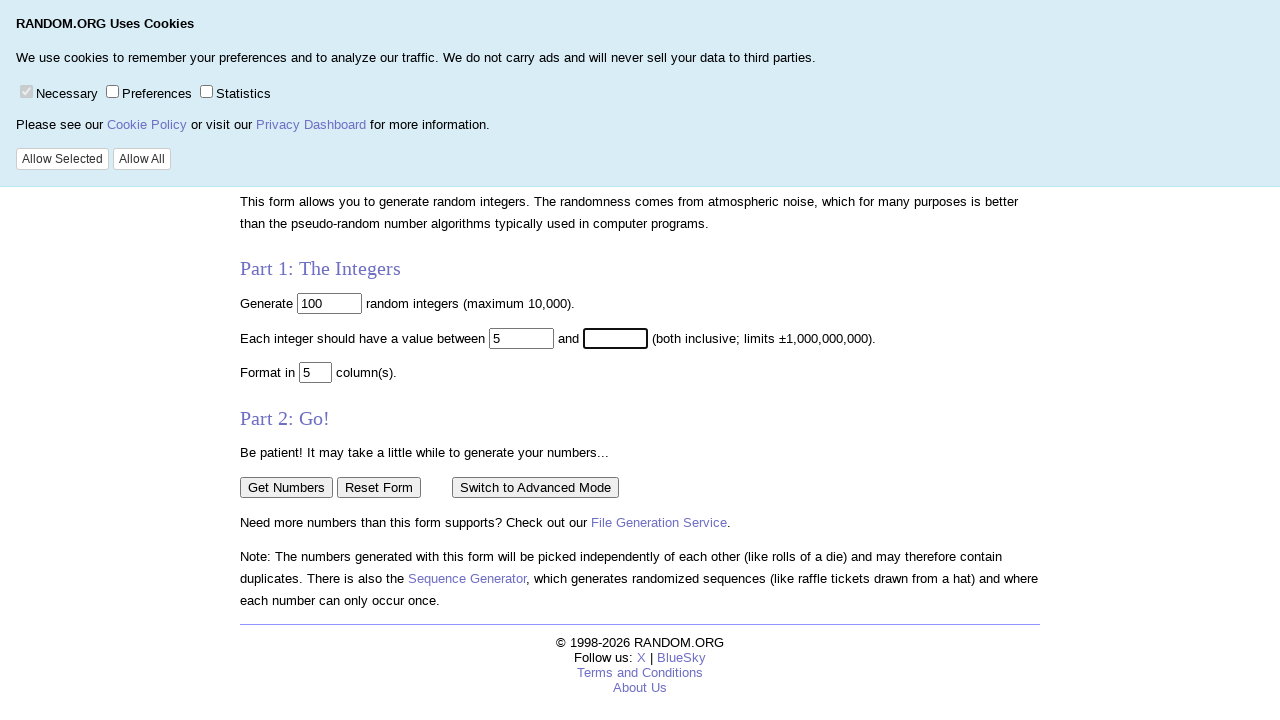

Filled maximum value field with '15' on input[name='max']
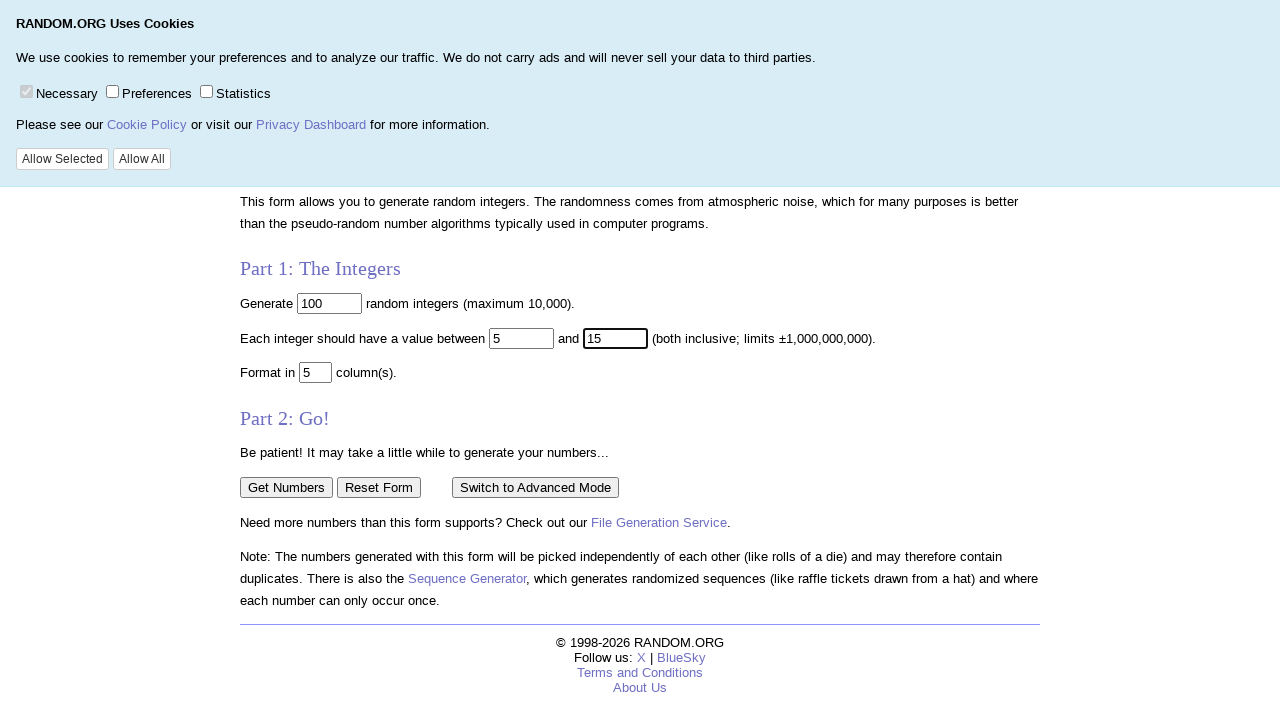

Submitted the form by pressing Enter on the maximum value field on input[name='max']
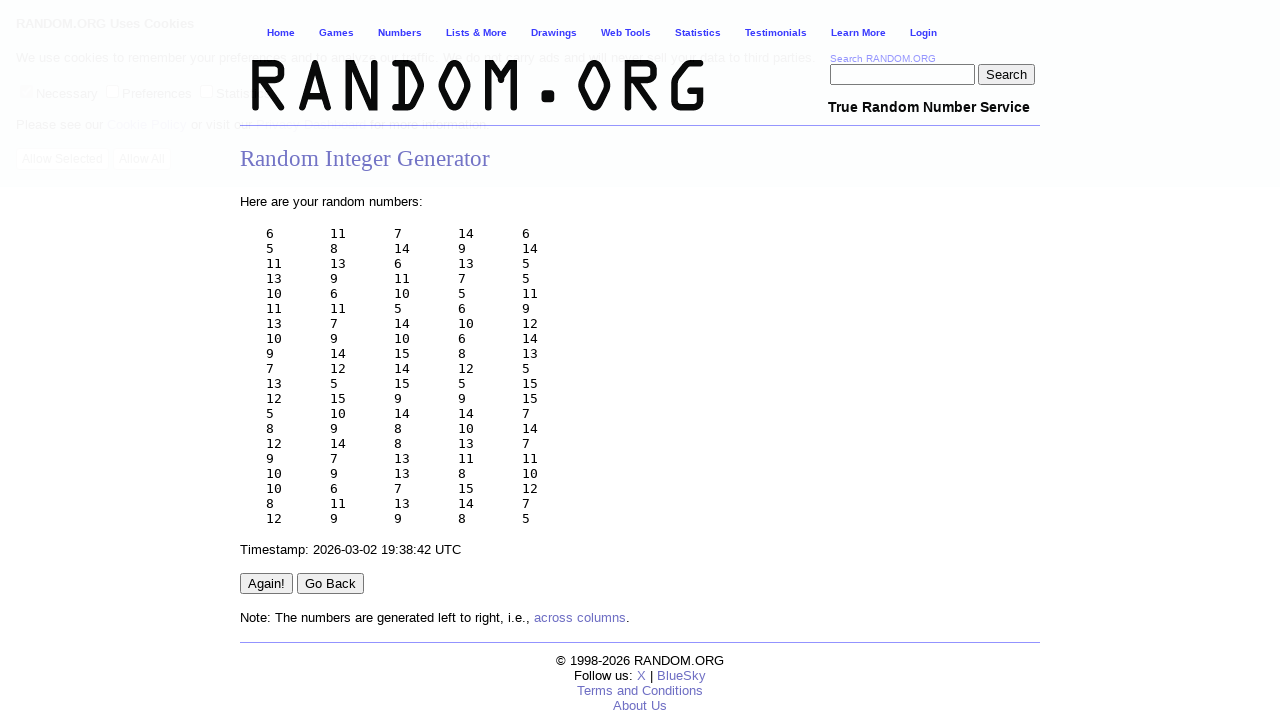

Results loaded with expected text 'Here are your random numbers'
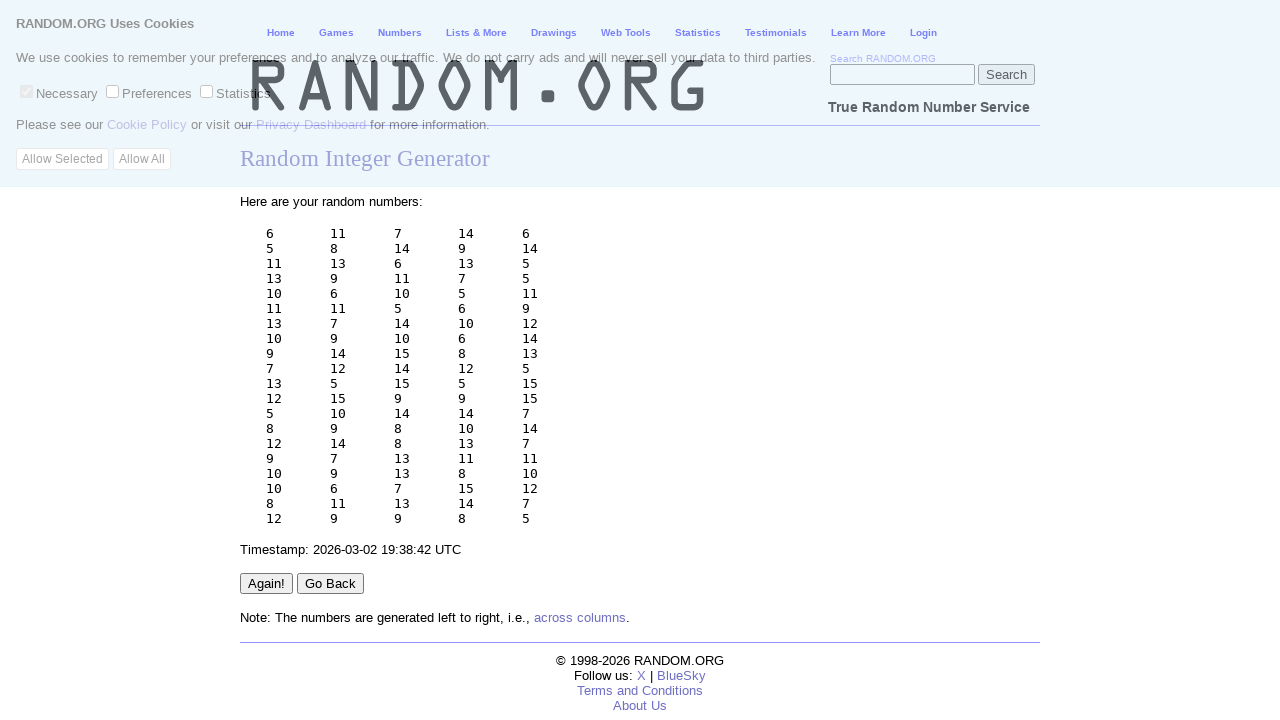

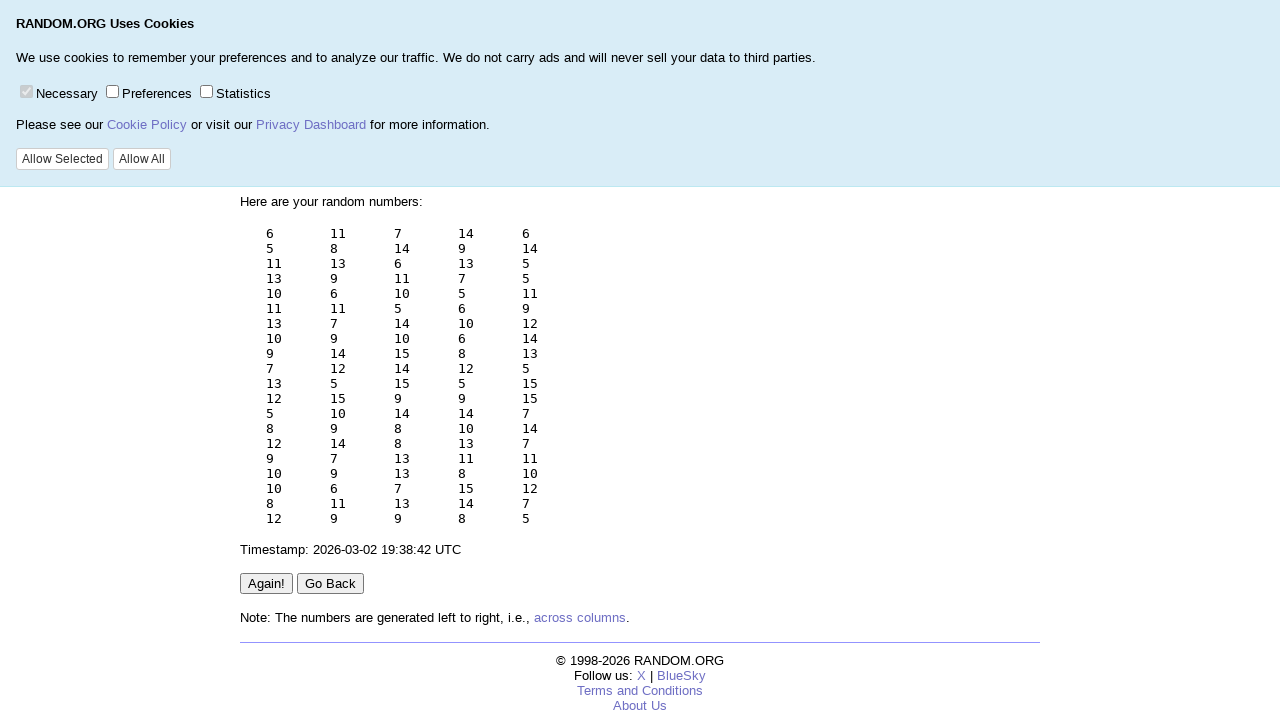